Tests file upload functionality by selecting a file, submitting the upload form, and verifying the uploaded filename is displayed correctly.

Starting URL: https://the-internet.herokuapp.com/upload

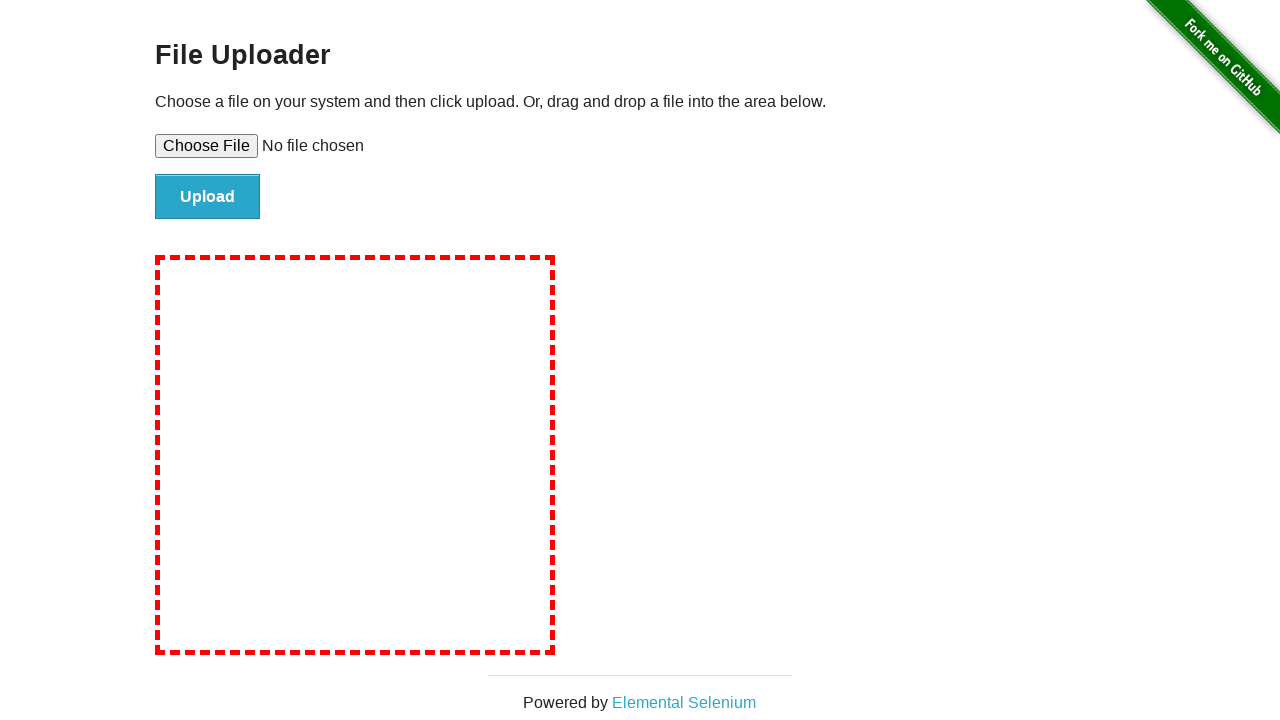

Created temporary test file for upload
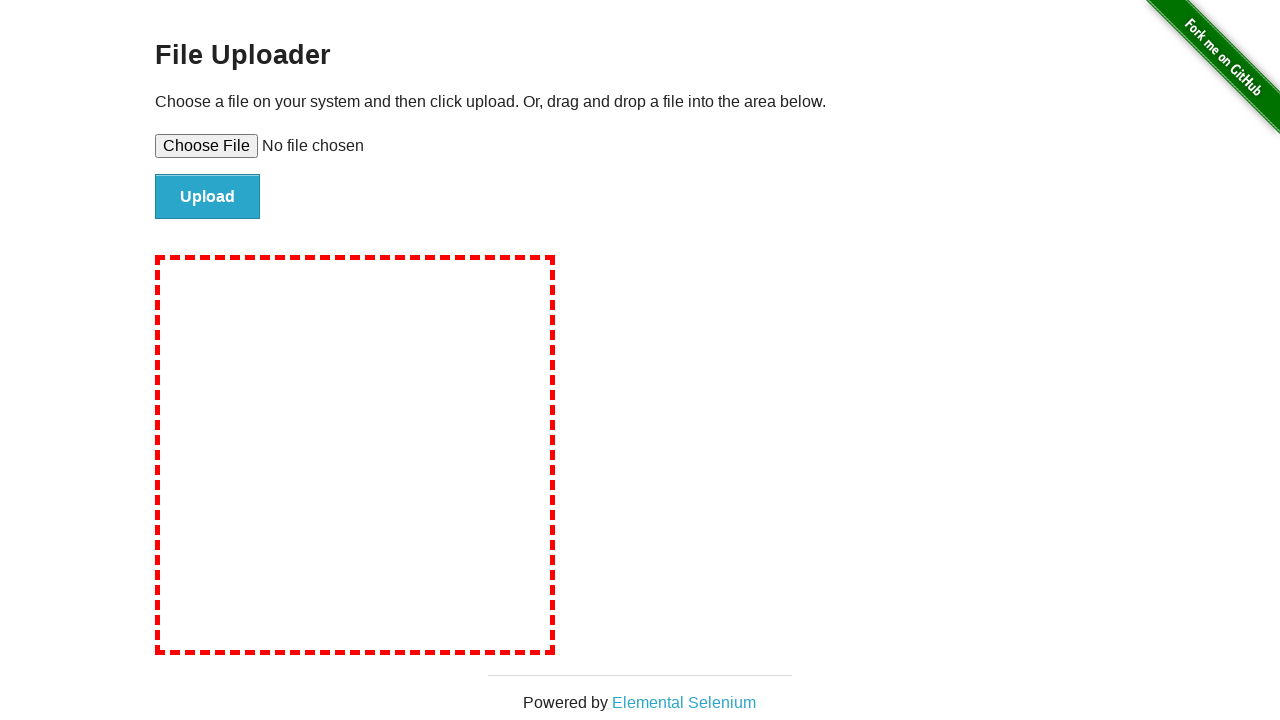

Selected test file for upload using file input
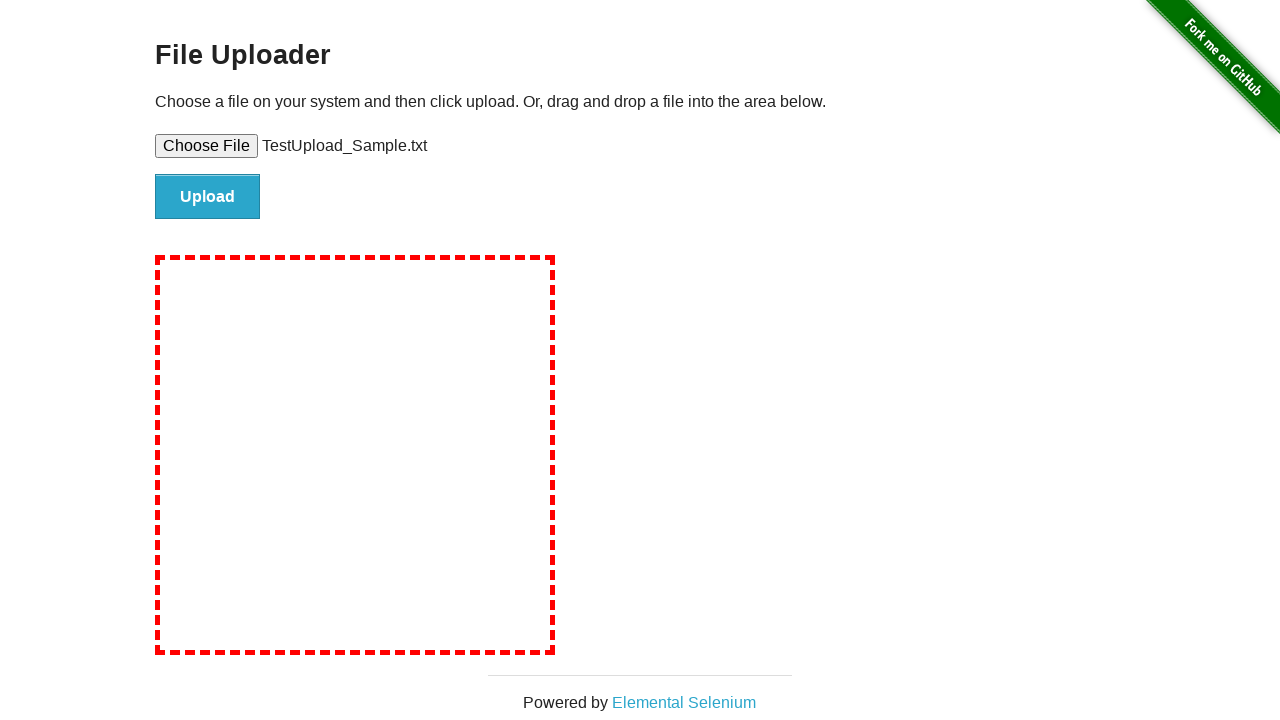

Clicked submit button to upload file at (208, 197) on #file-submit
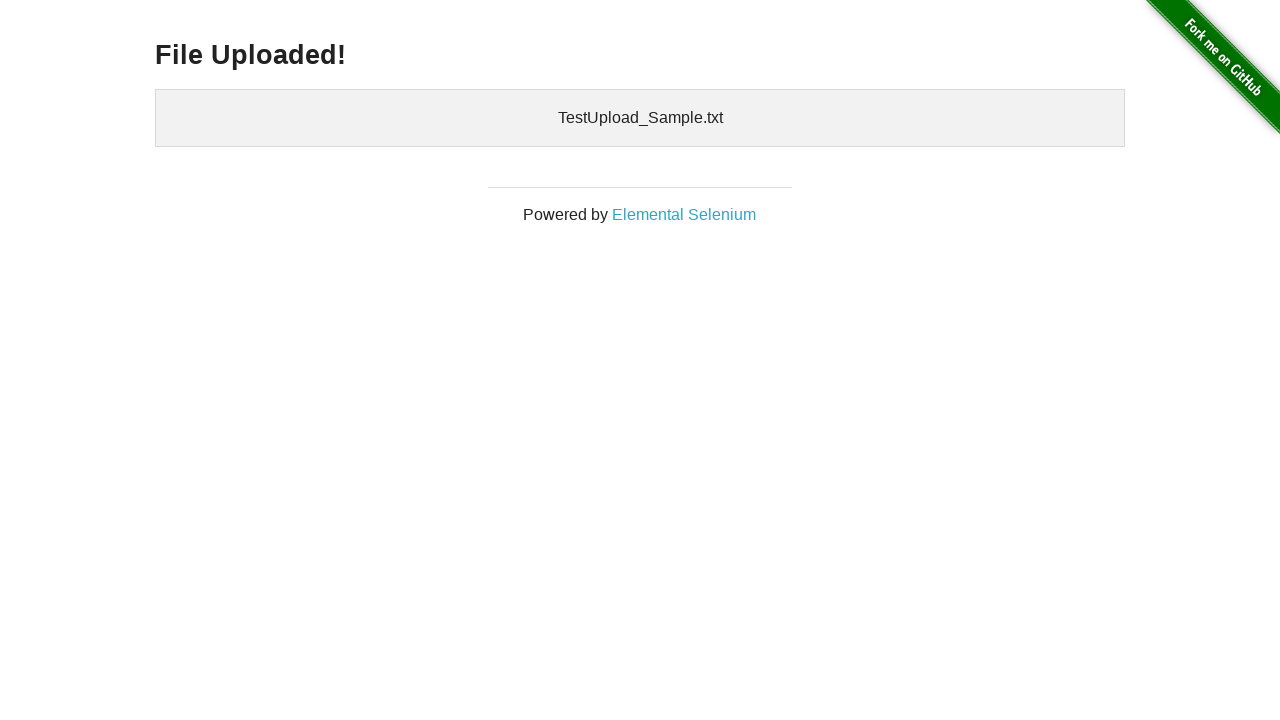

Verified uploaded filename is displayed on page
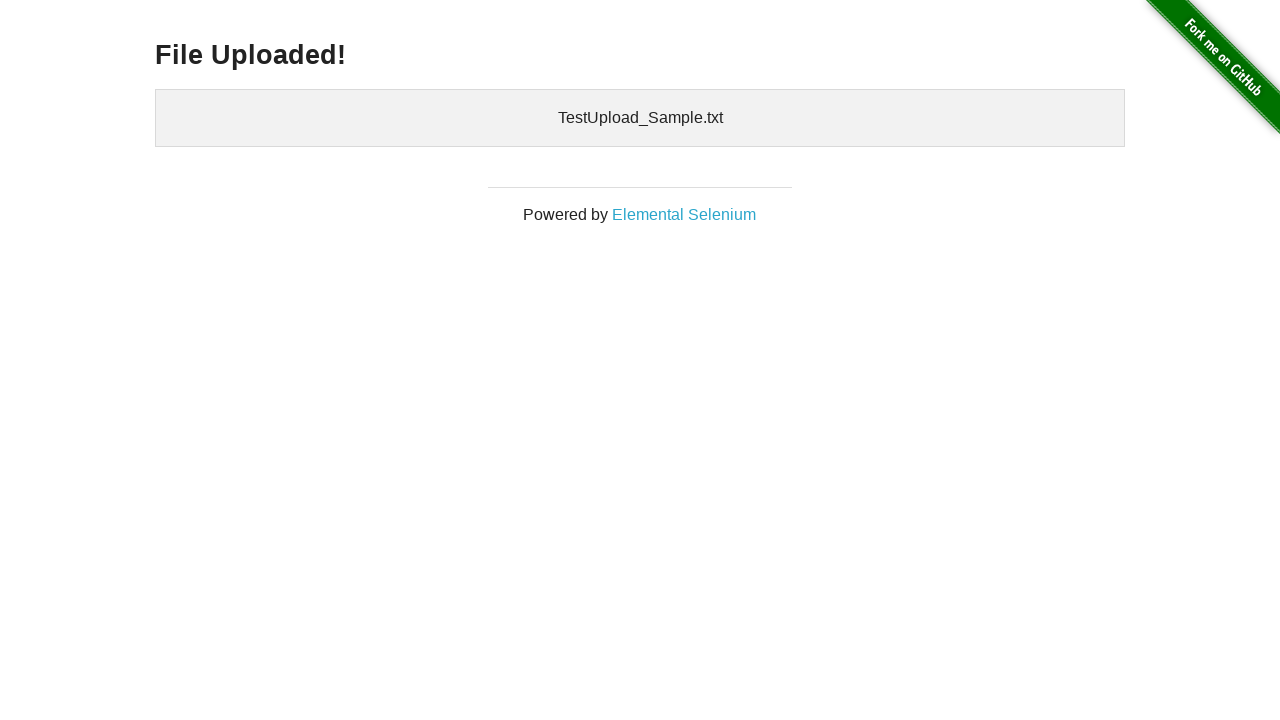

Cleaned up temporary test file
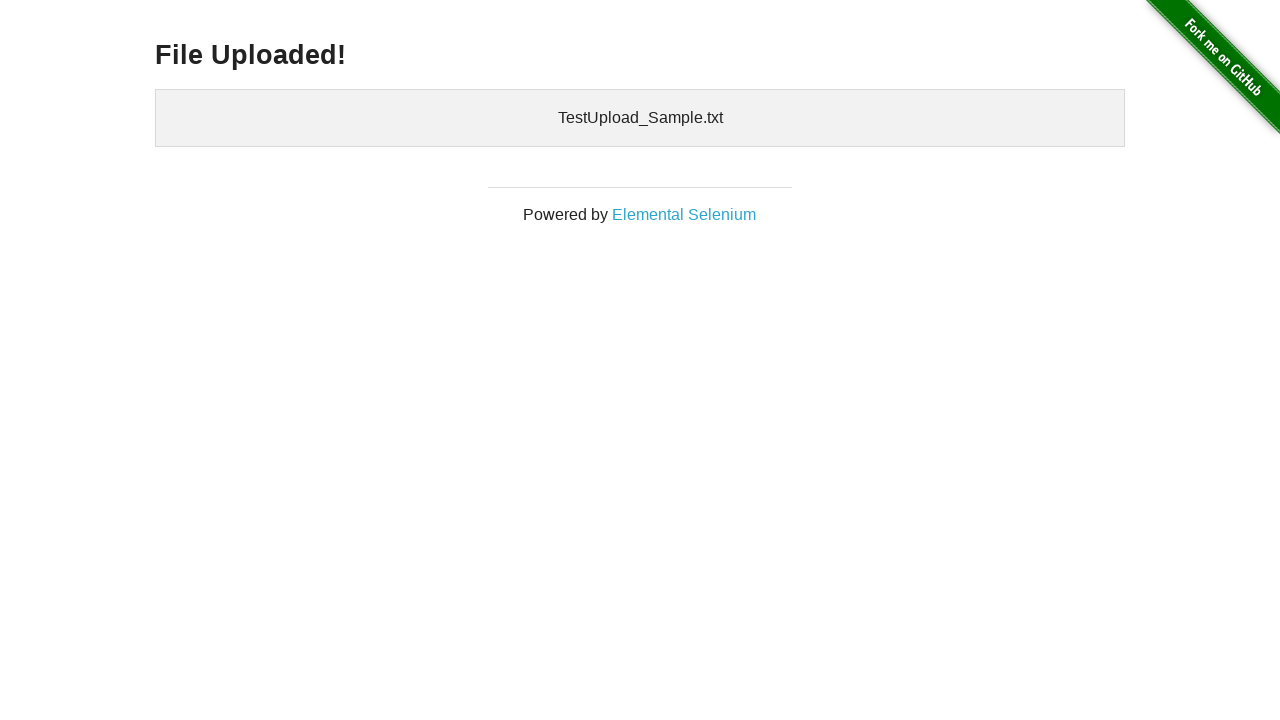

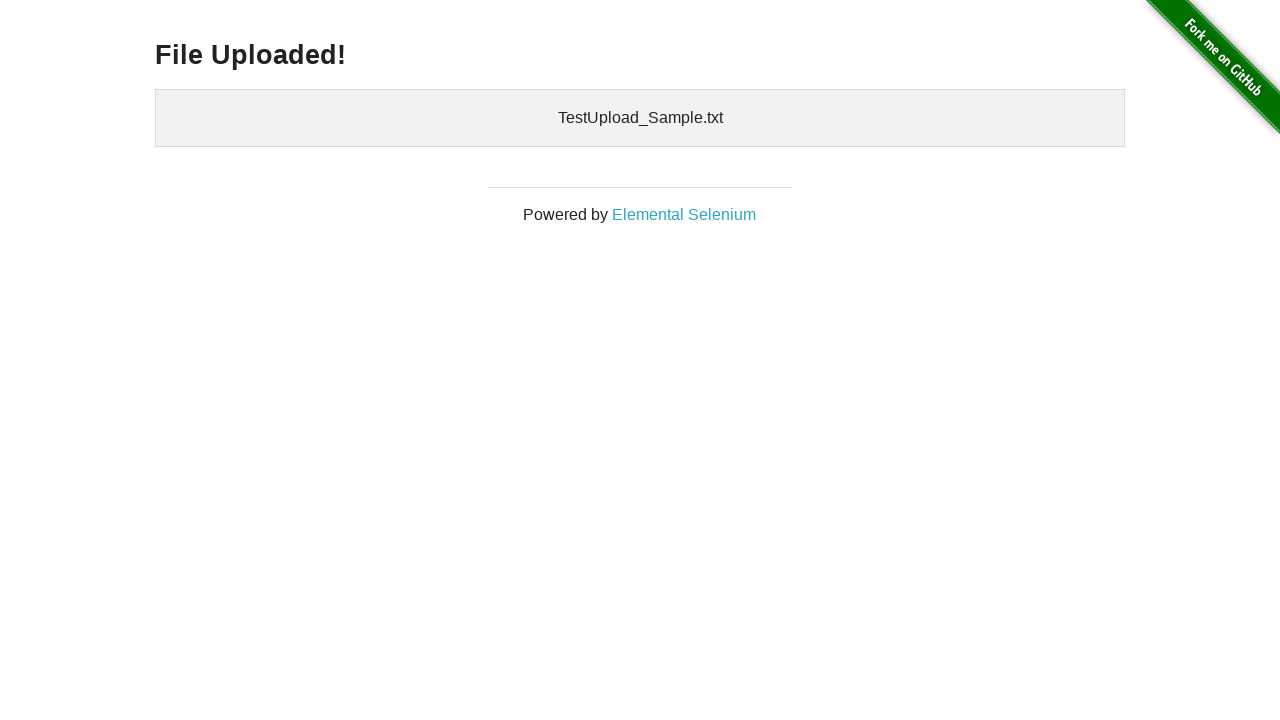